Tests window switching functionality by clicking a link that opens a new window, switching to it, and then closing the new window

Starting URL: https://the-internet.herokuapp.com/windows

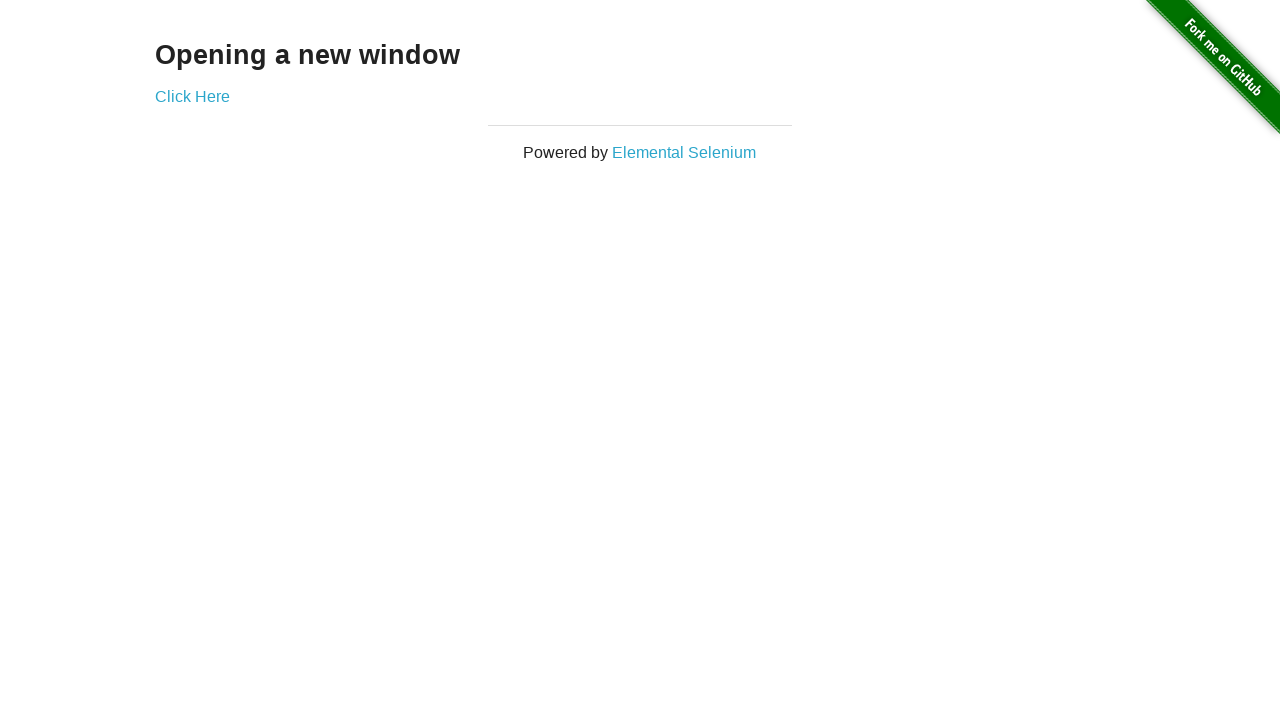

Clicked 'Click Here' link to open new window at (192, 96) on xpath=//a[text()='Click Here']
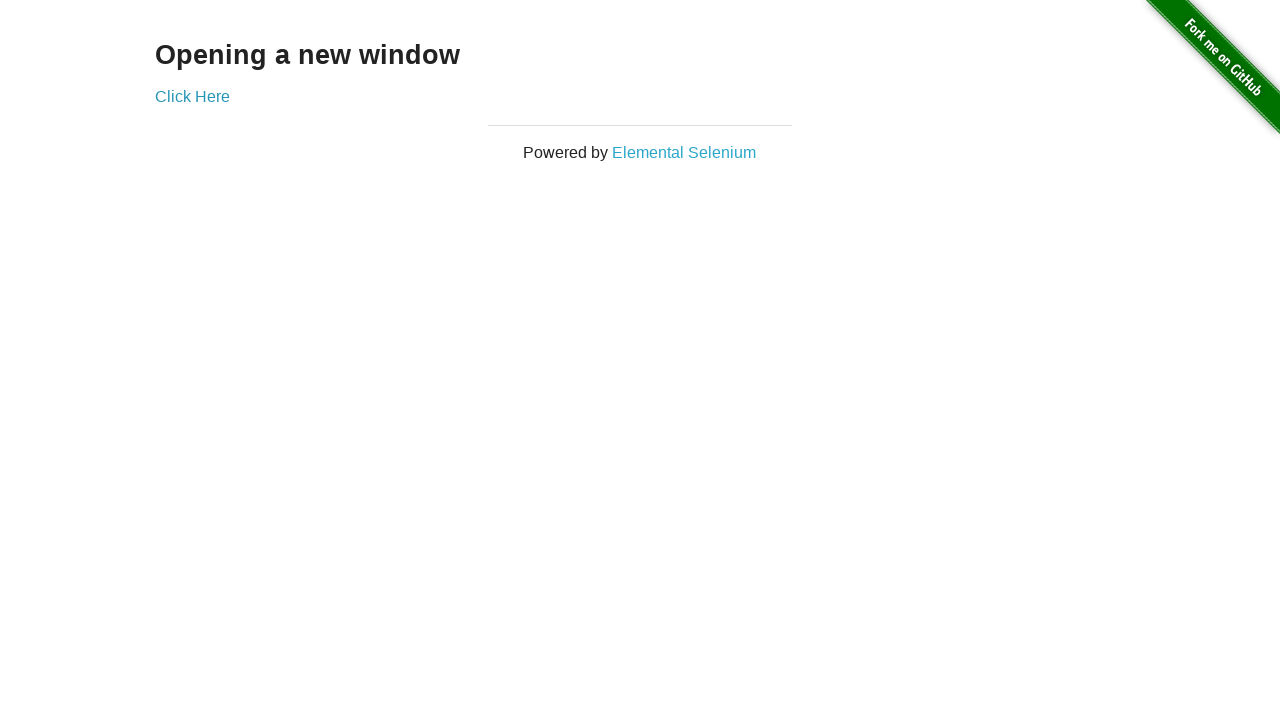

New window opened and switched to it
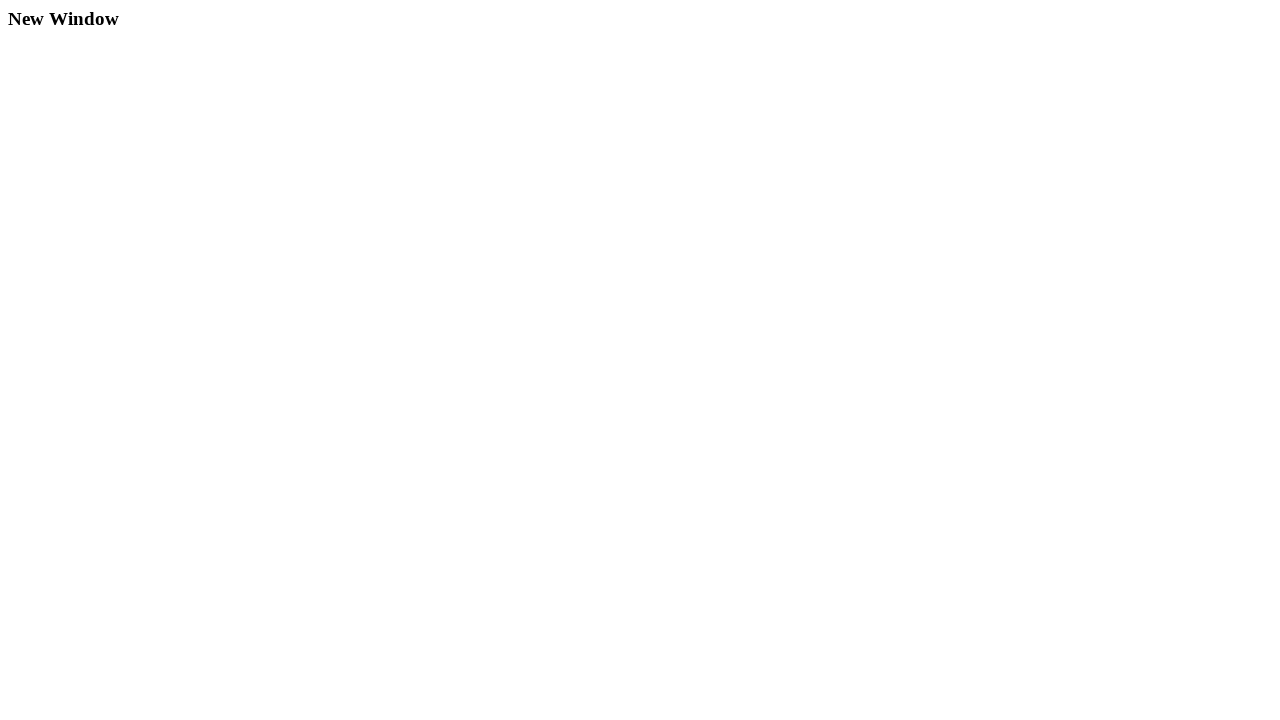

Retrieved new window title: New Window
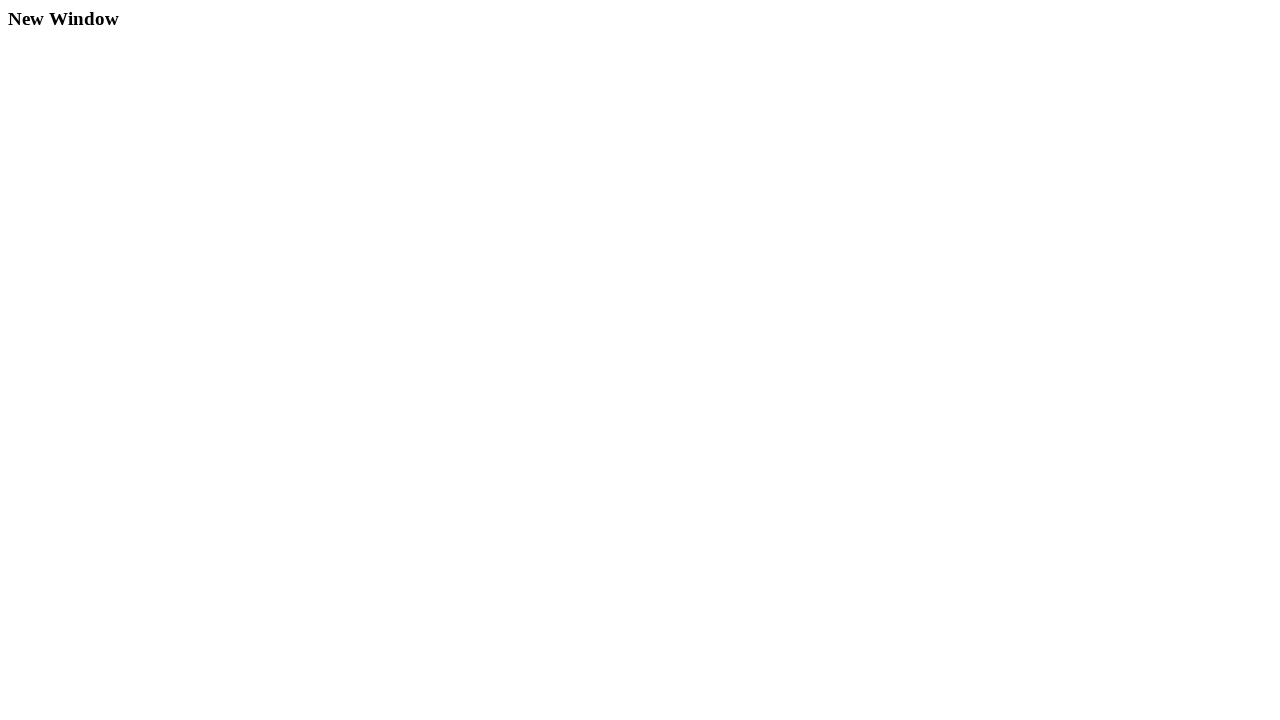

Closed the new window
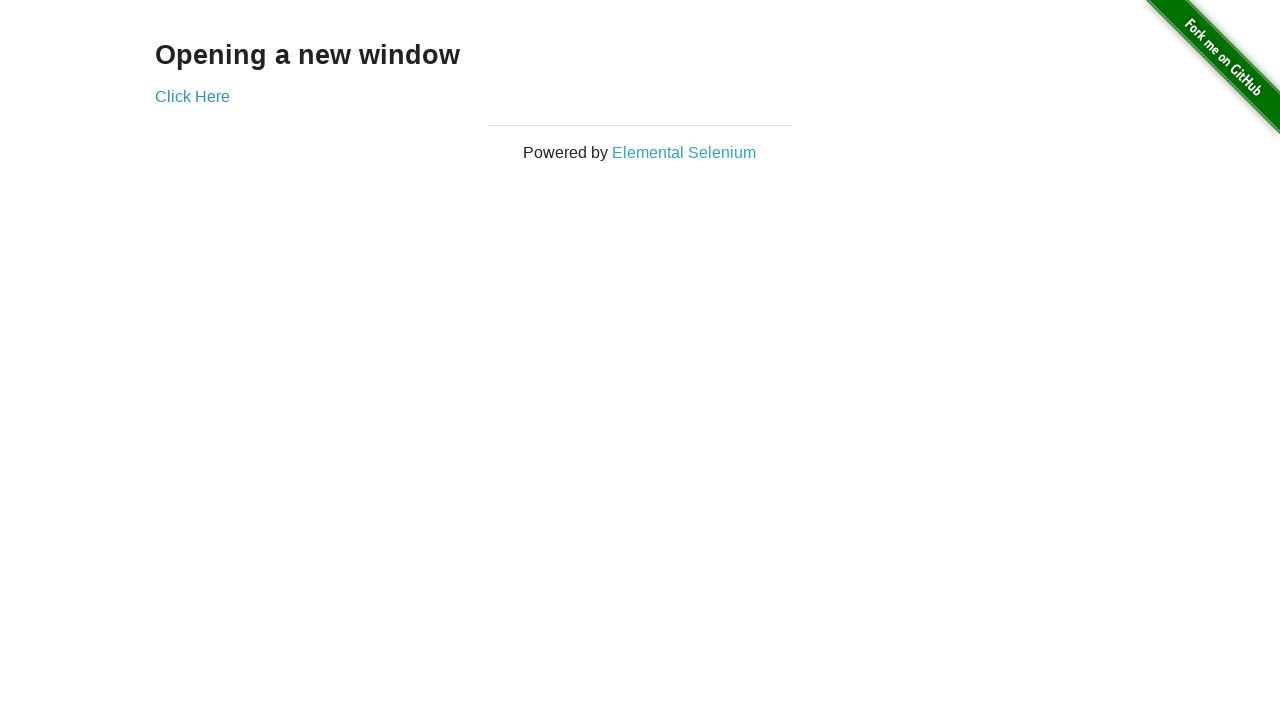

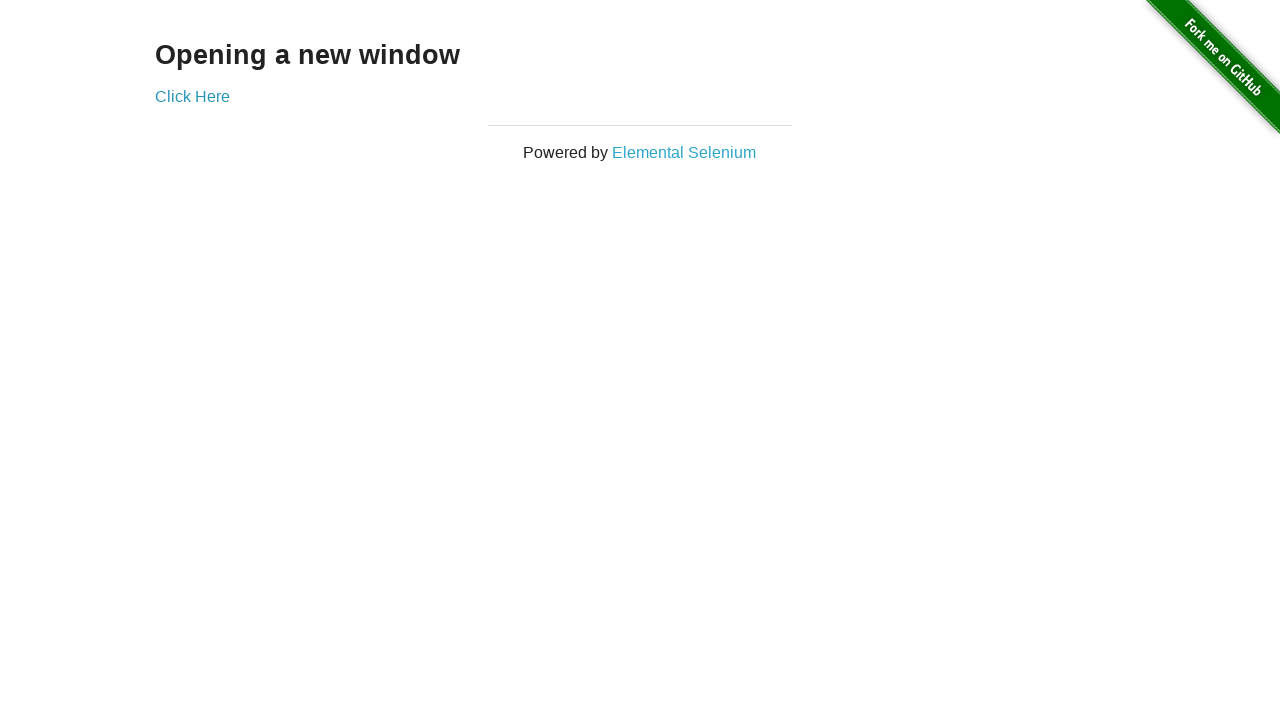